Tests a form submission on DemoQA by filling in name, email, current address, and permanent address fields, then clicking submit

Starting URL: https://demoqa.com/text-box

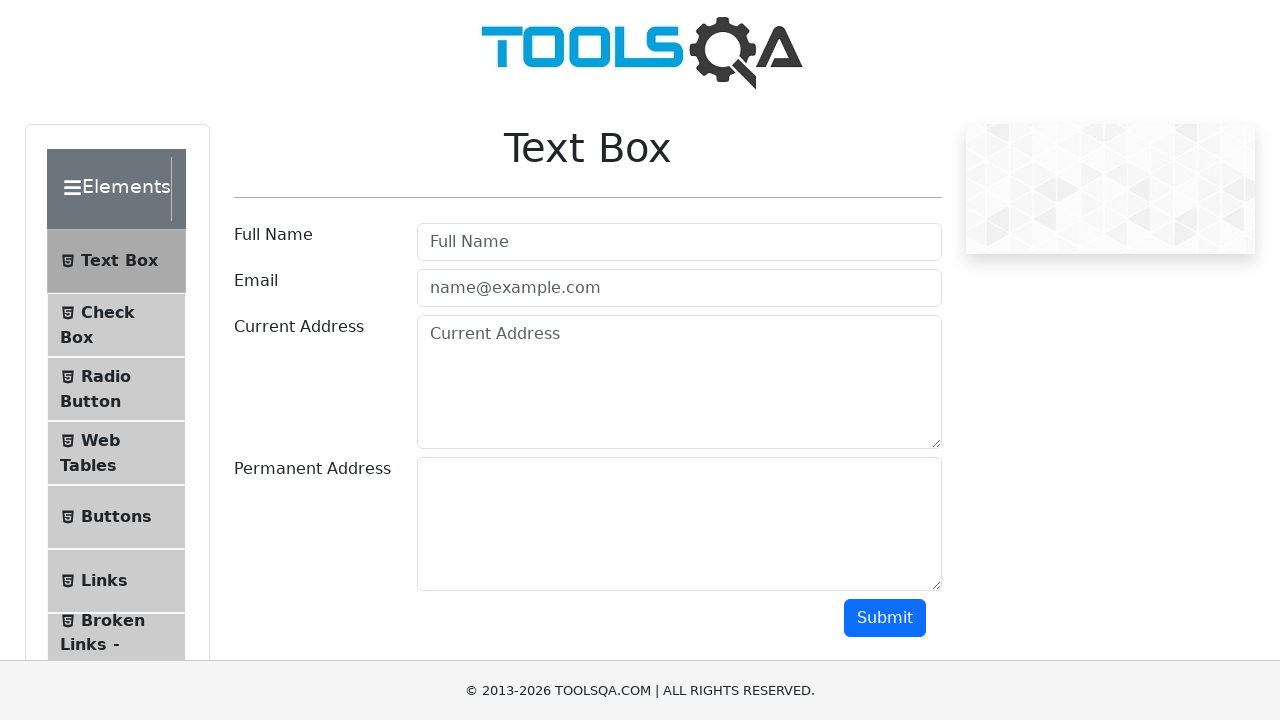

Filled in full name field with 'John Smith' on input#userName
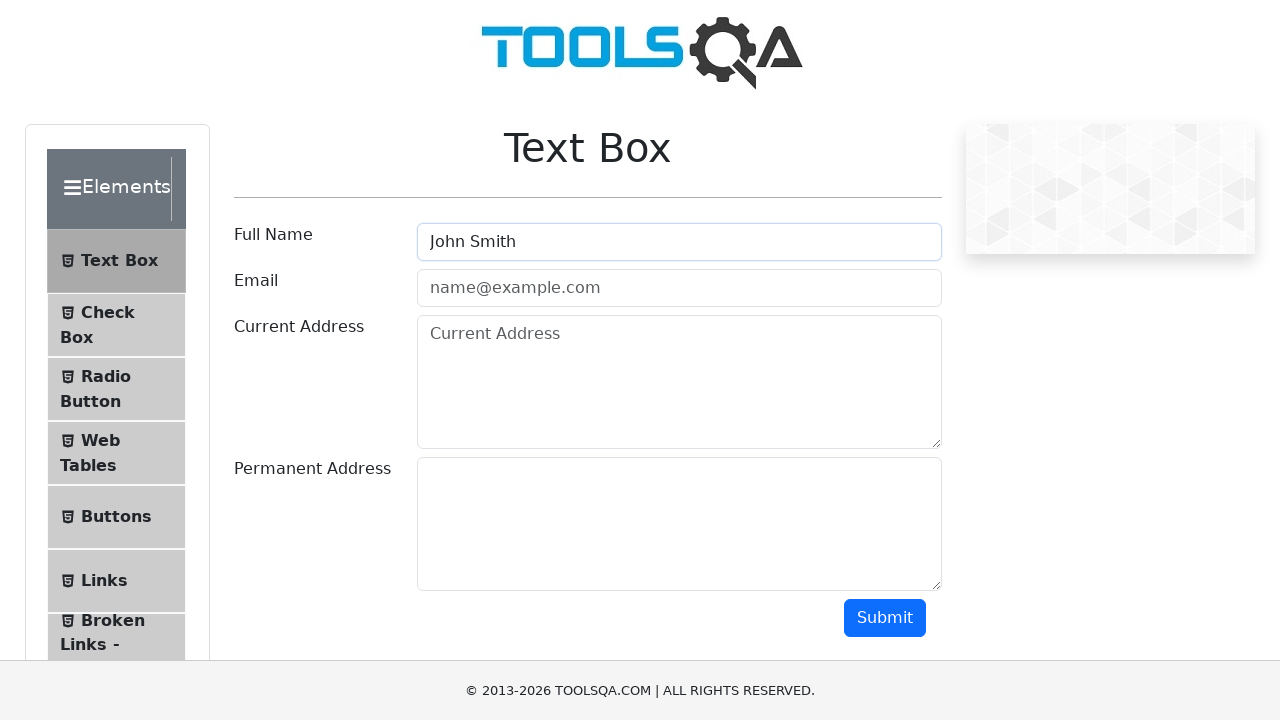

Filled in email field with 'john.smith@example.com' on input#userEmail
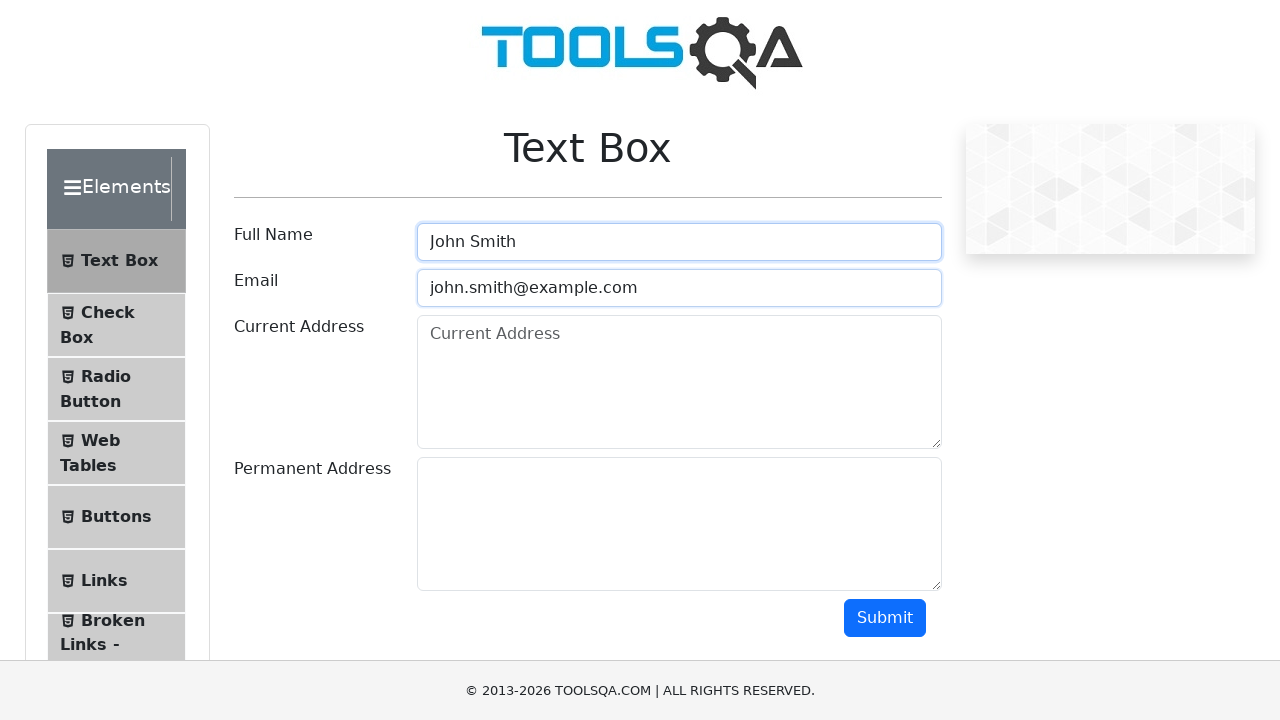

Filled in current address field with '123 Main Street, Apt 4B' on textarea#currentAddress
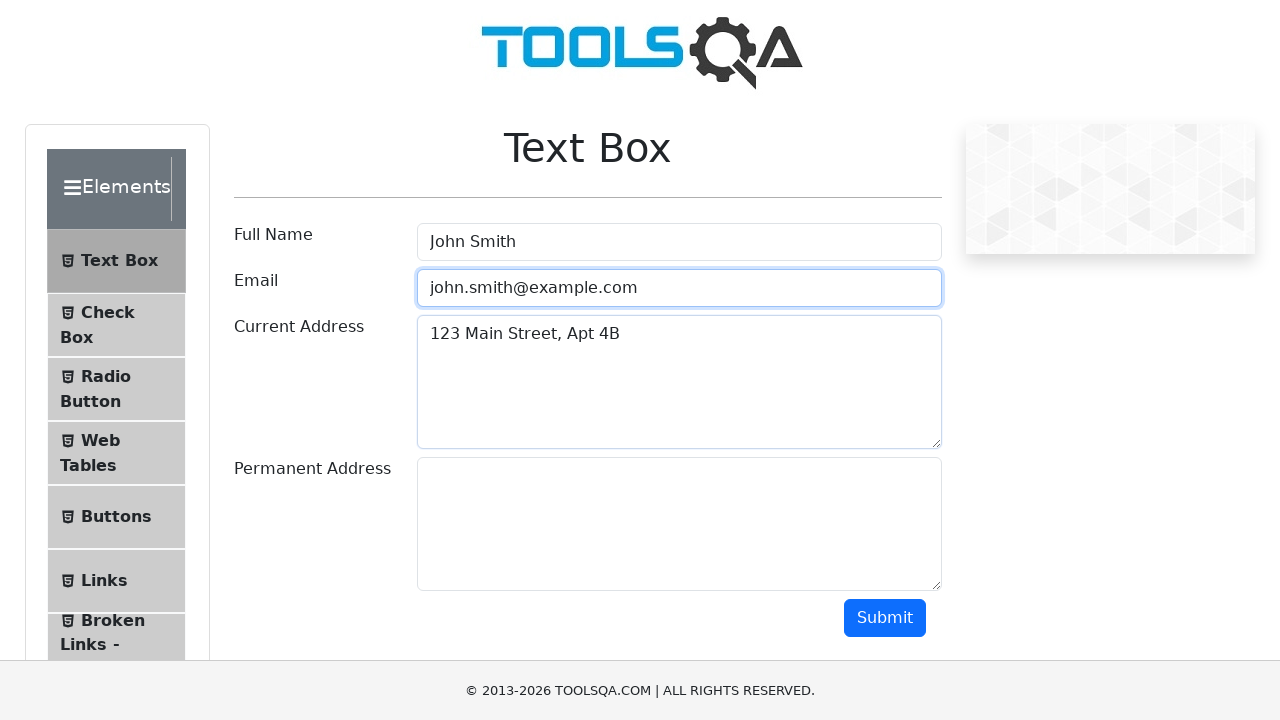

Filled in permanent address field with '456 Oak Avenue, Suite 200' on textarea#permanentAddress
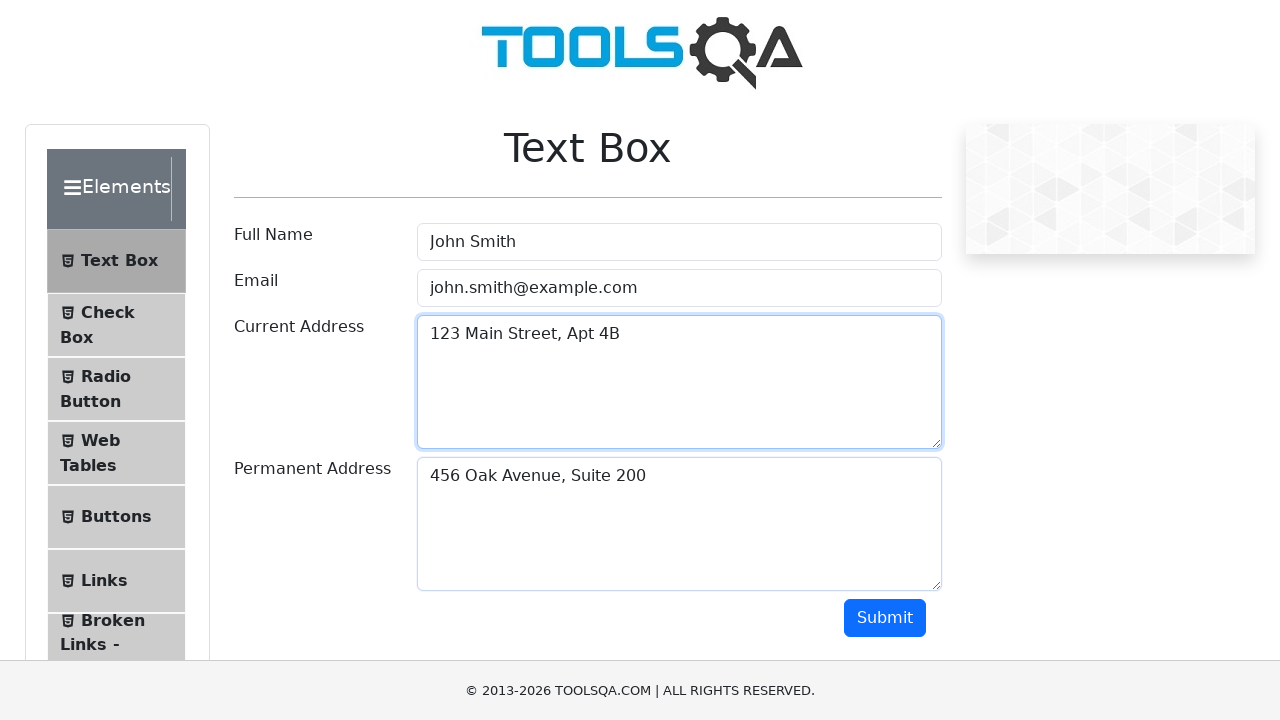

Scrolled submit button into view
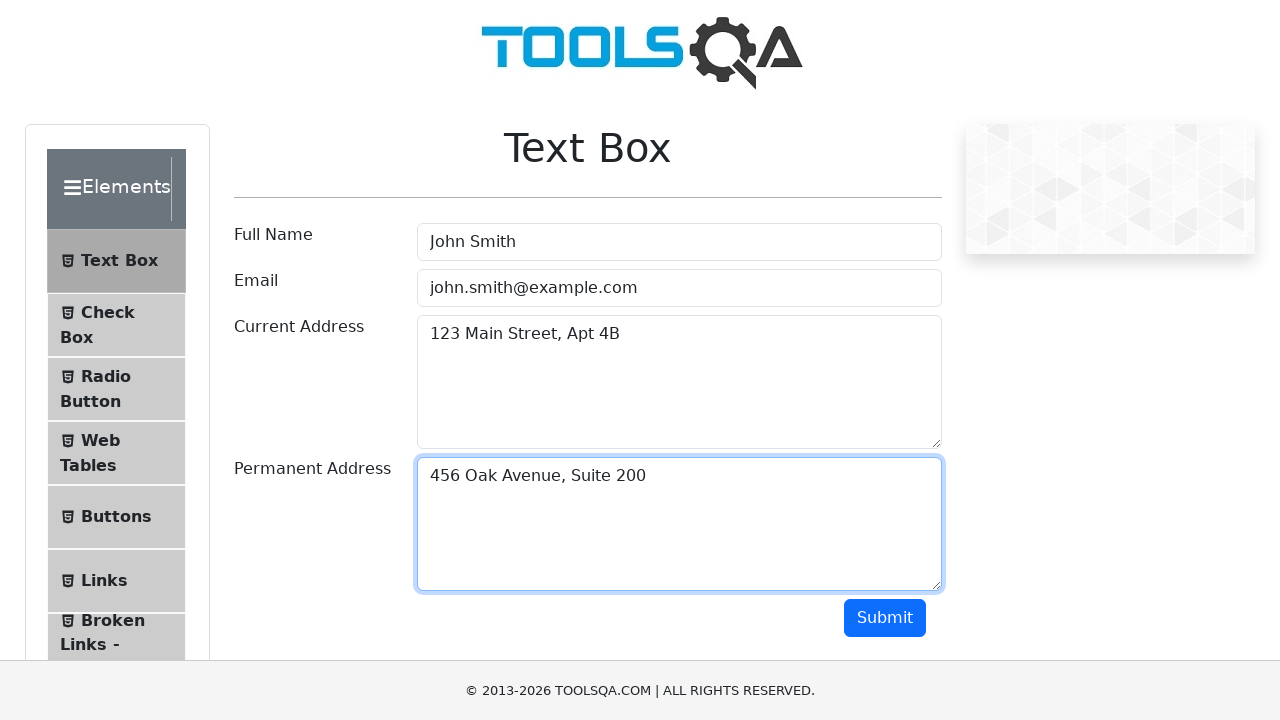

Clicked submit button to submit the form at (885, 618) on button#submit
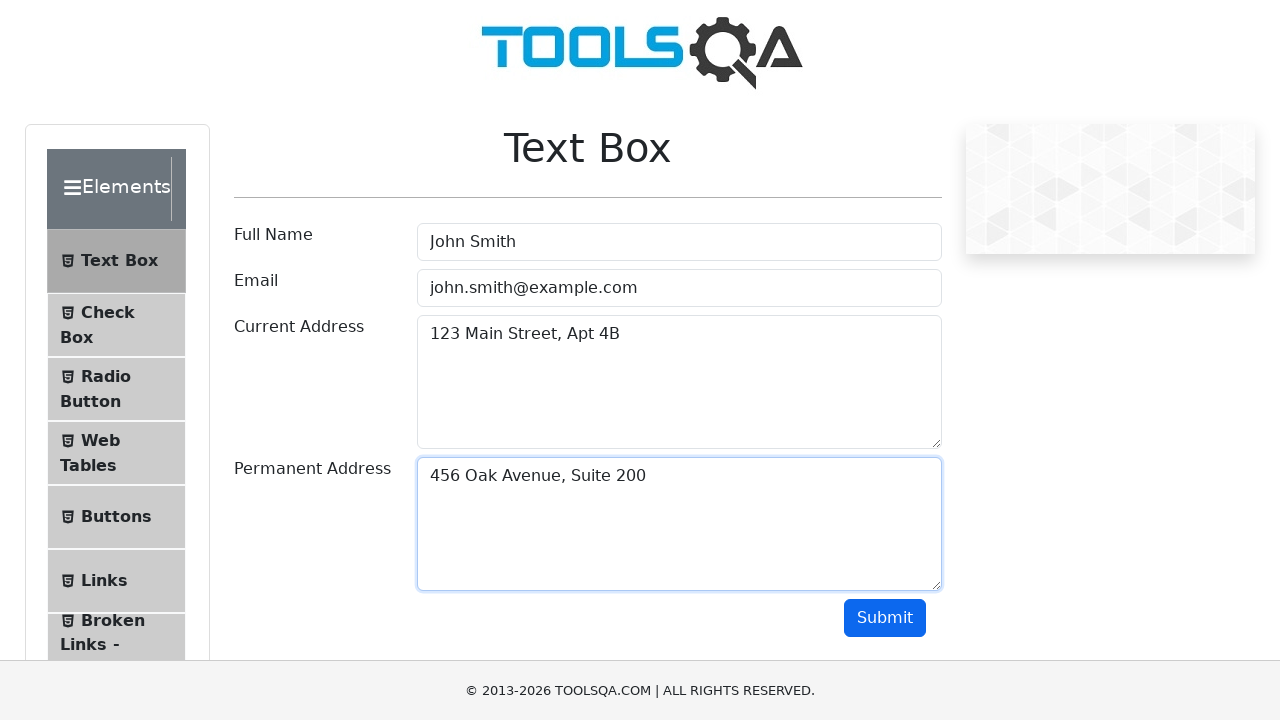

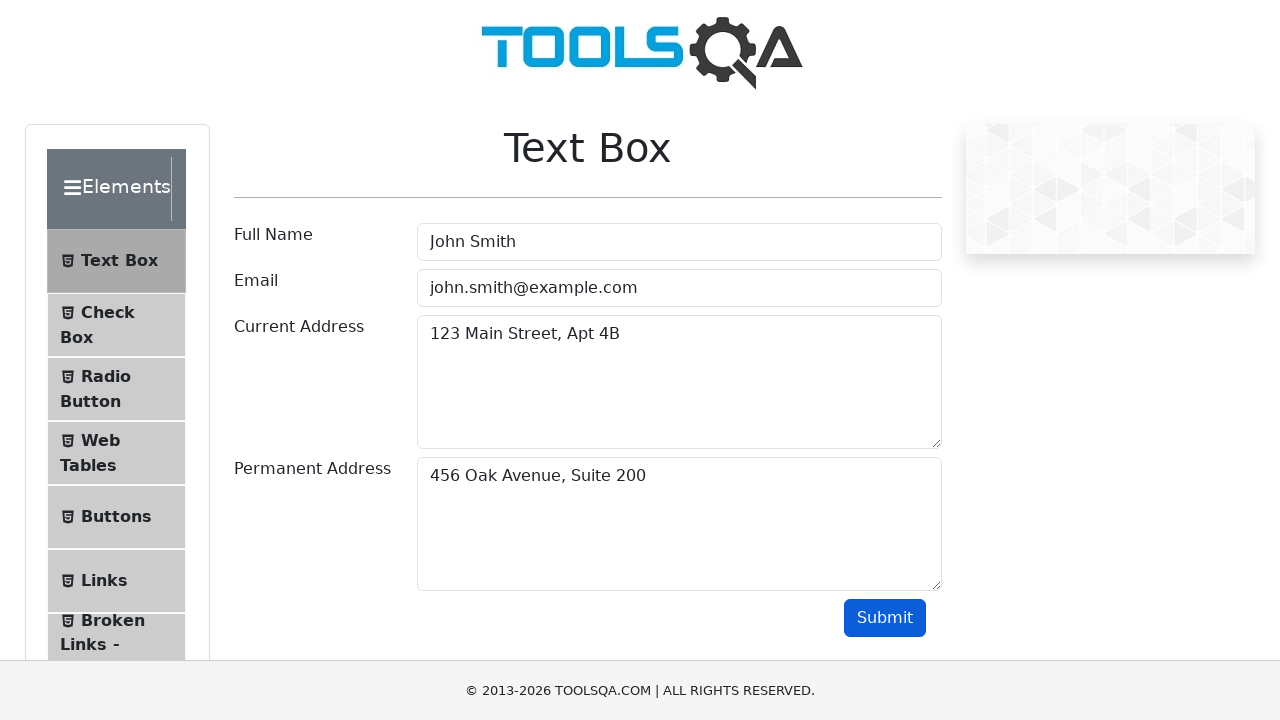